Tests the theme toggle functionality on the Playwright documentation website by clicking the theme switch button, verifying the theme changes from light to dark (or vice versa), then clicking again to verify it switches back.

Starting URL: https://playwright.dev/

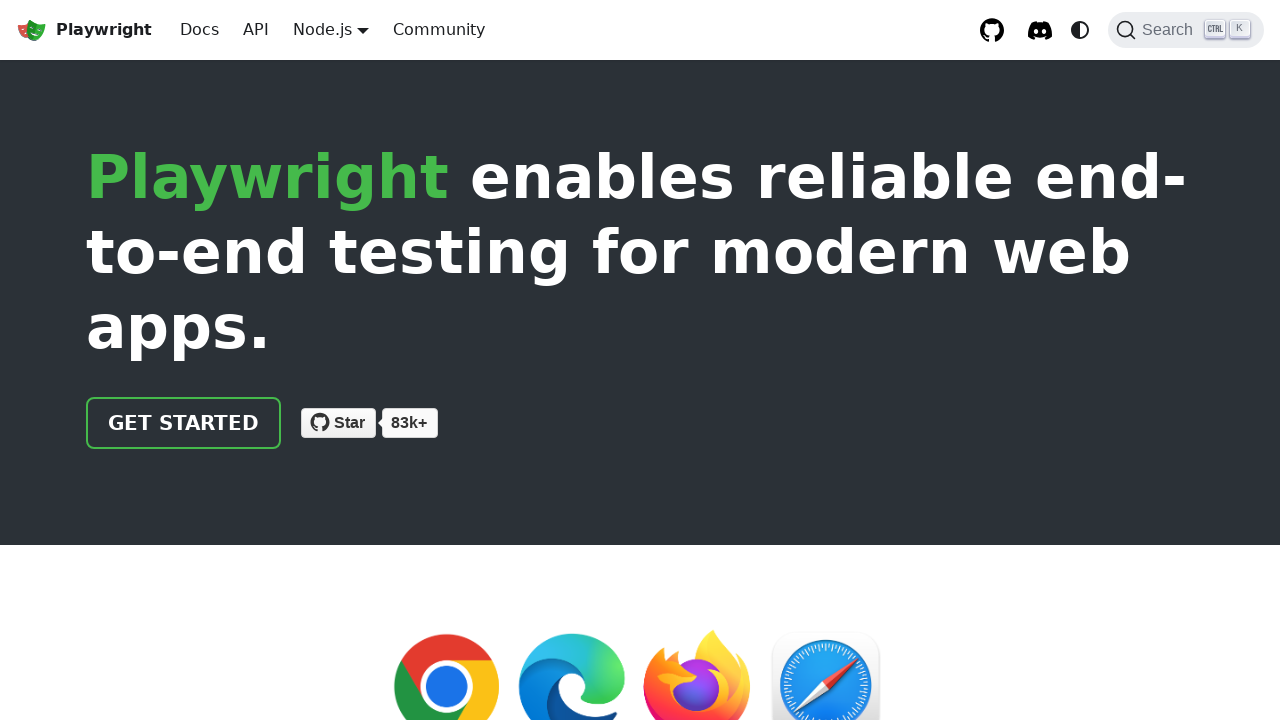

Waited for navigation bar to load
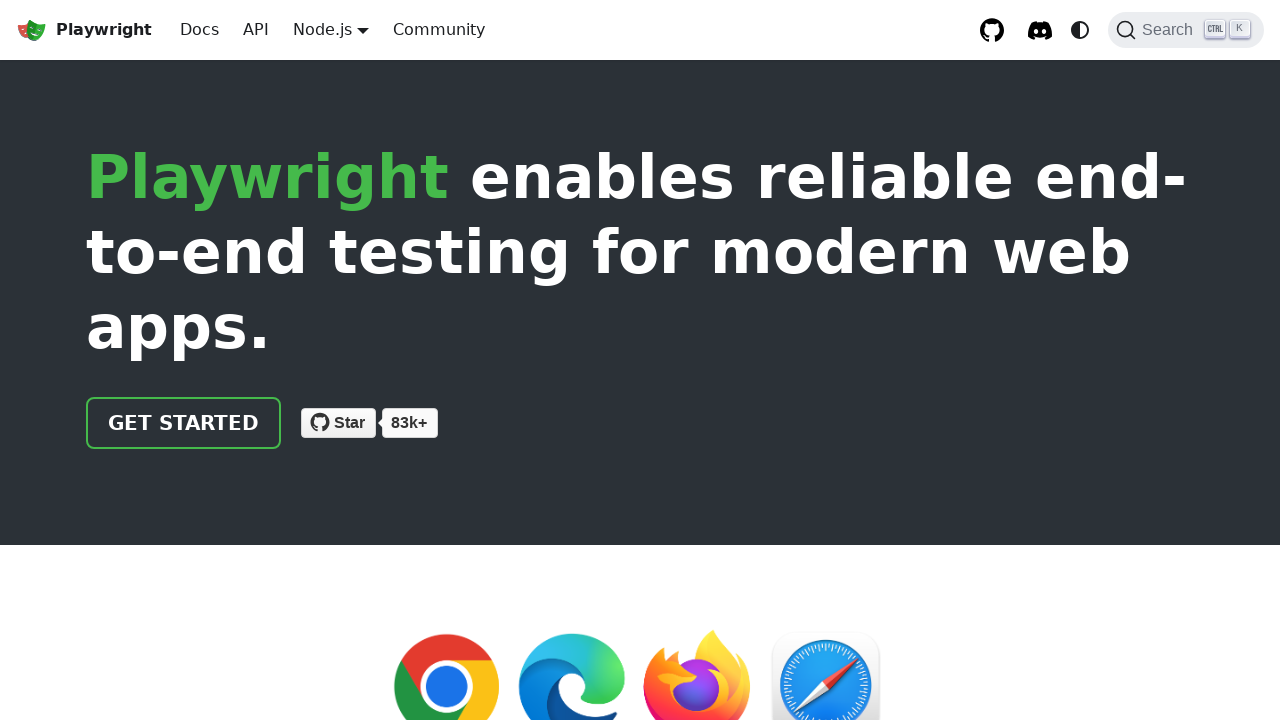

Located theme toggle button in navbar
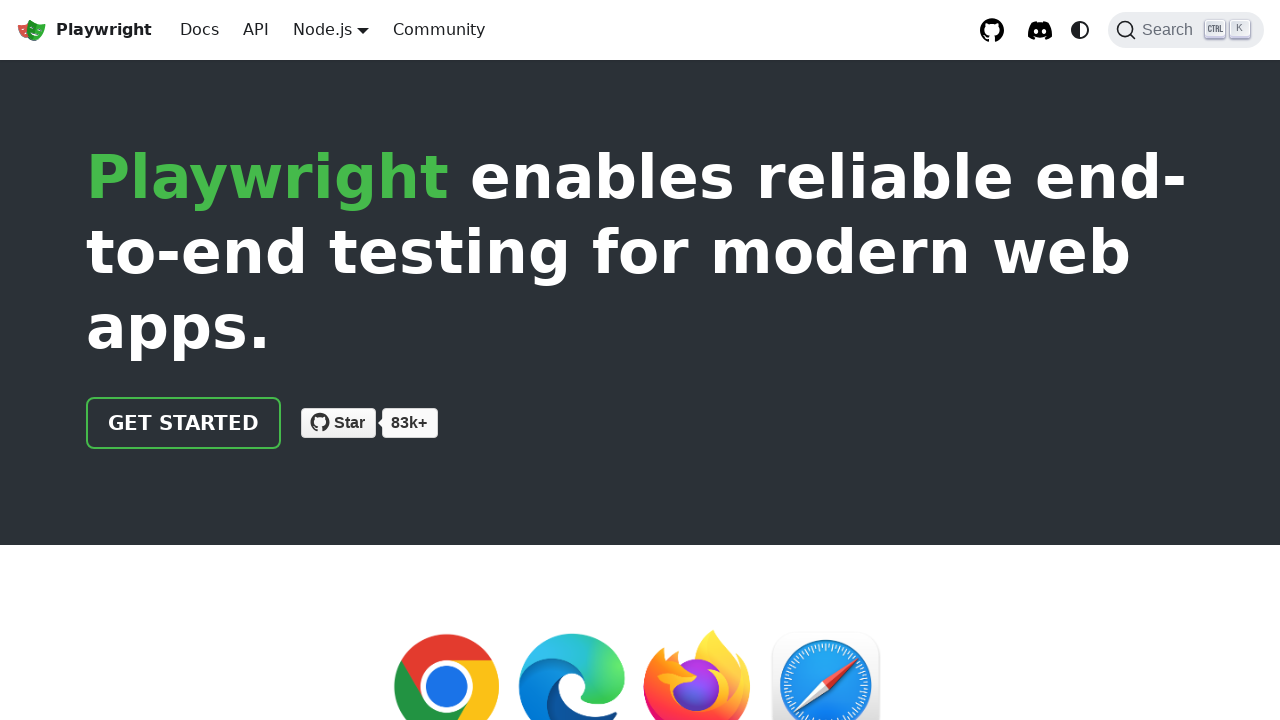

Clicked theme toggle button to switch from light to dark theme at (1080, 30) on button[class*='toggleButton'] >> nth=0
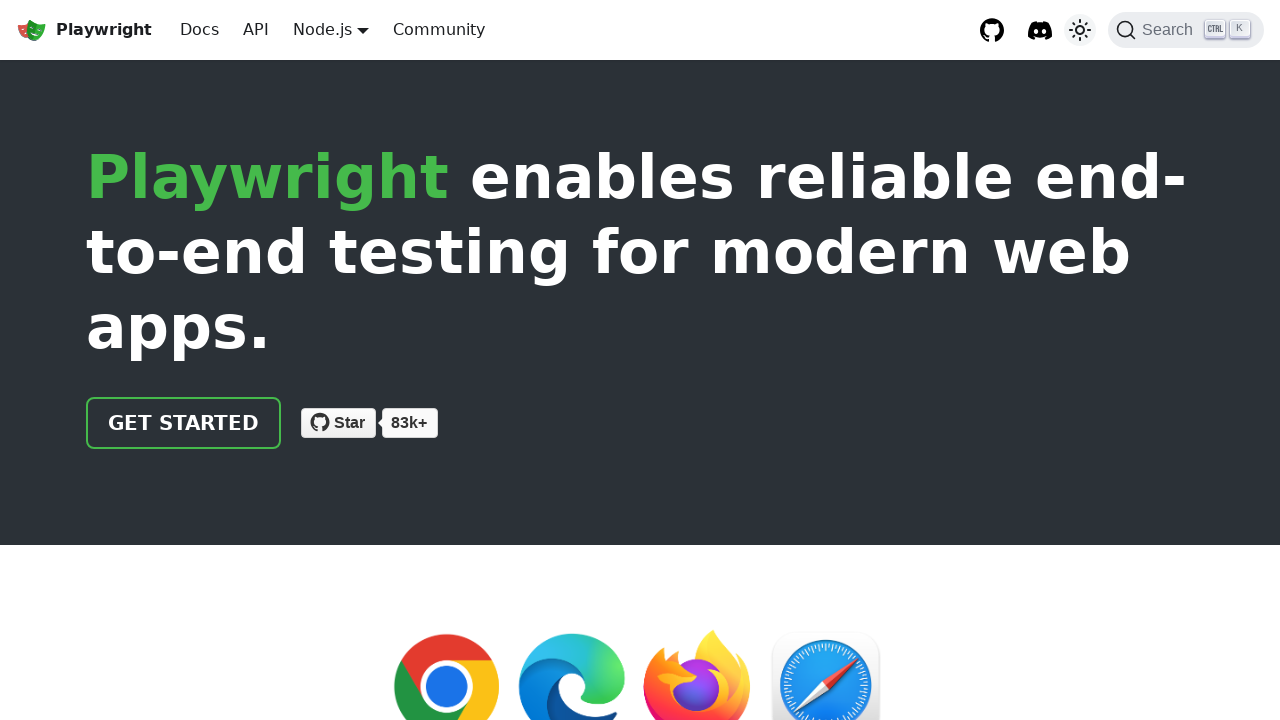

Waited 500ms for theme transition animation to complete
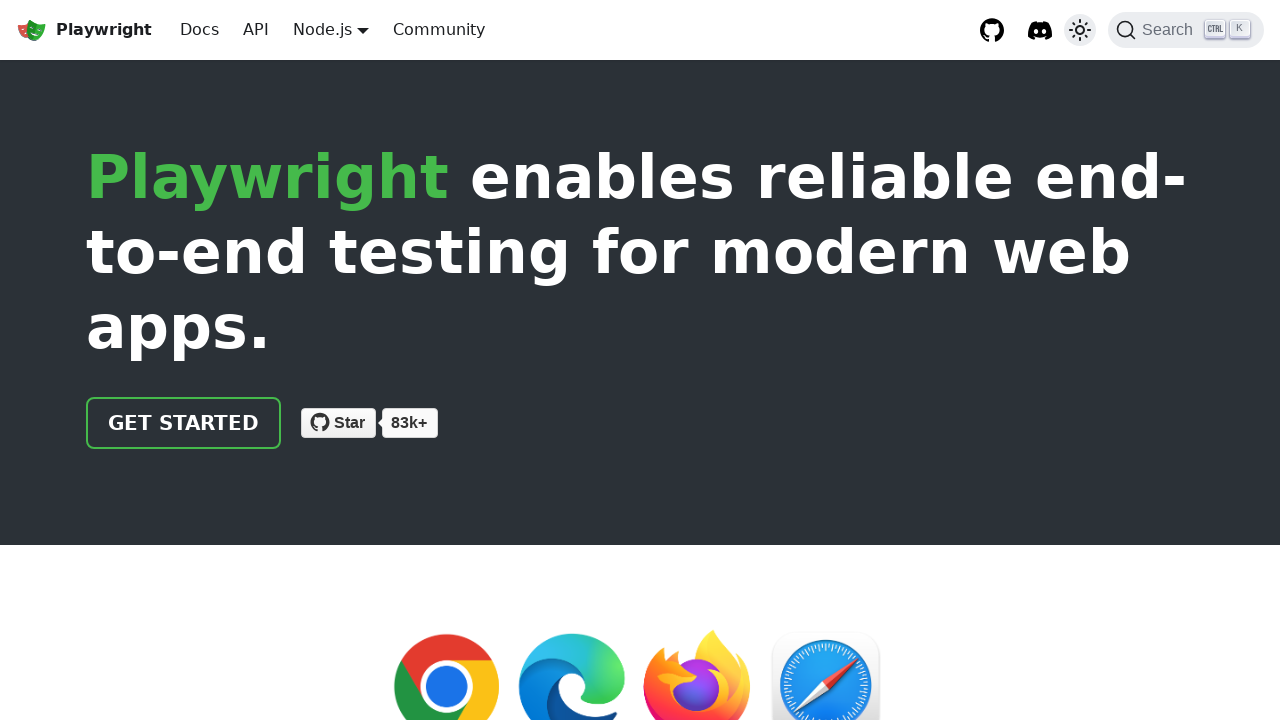

Located html element to verify theme change
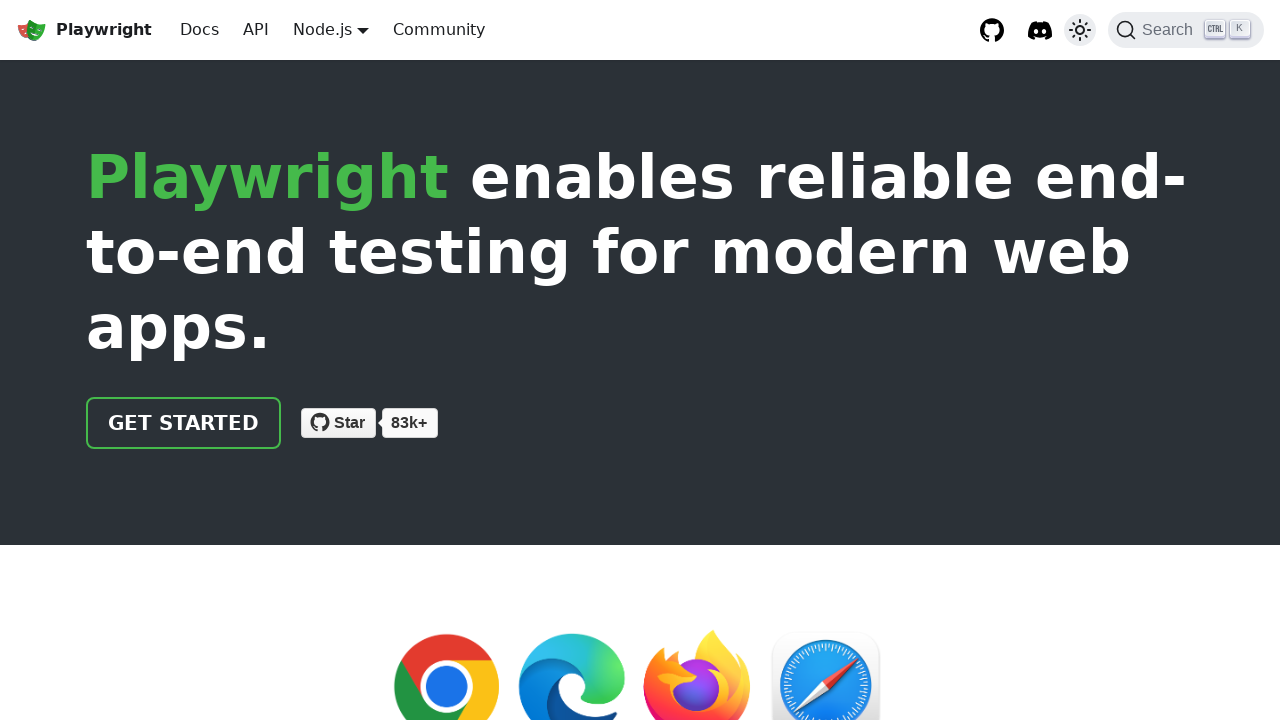

Clicked theme toggle button to switch back to light theme at (1080, 30) on button[class*='toggleButton'] >> nth=0
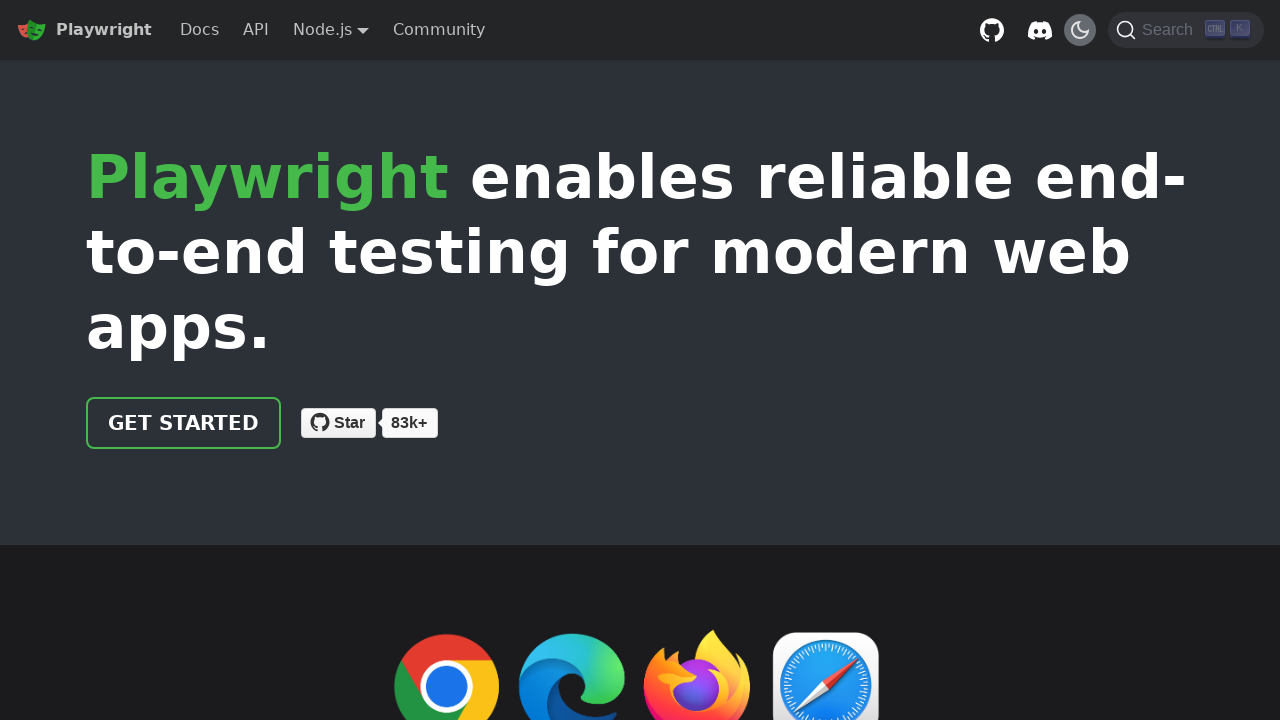

Waited 500ms for theme transition animation to complete
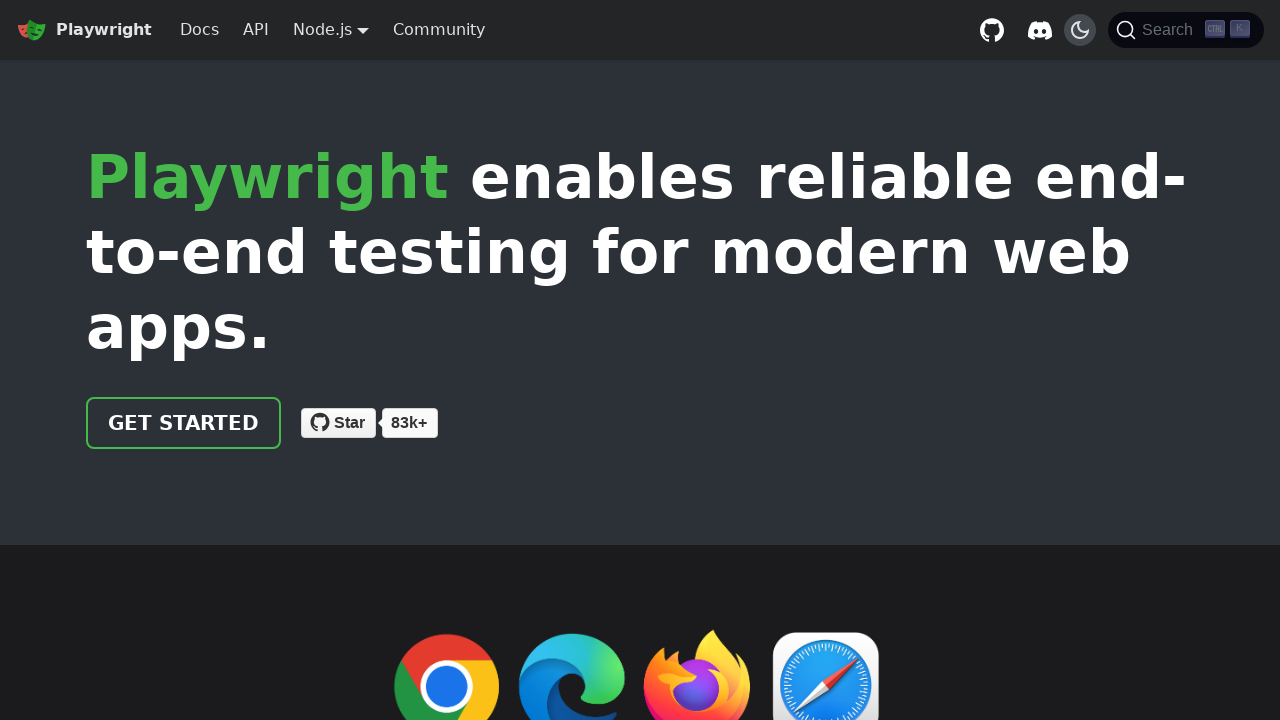

Verified navigation bar is still accessible after theme toggle
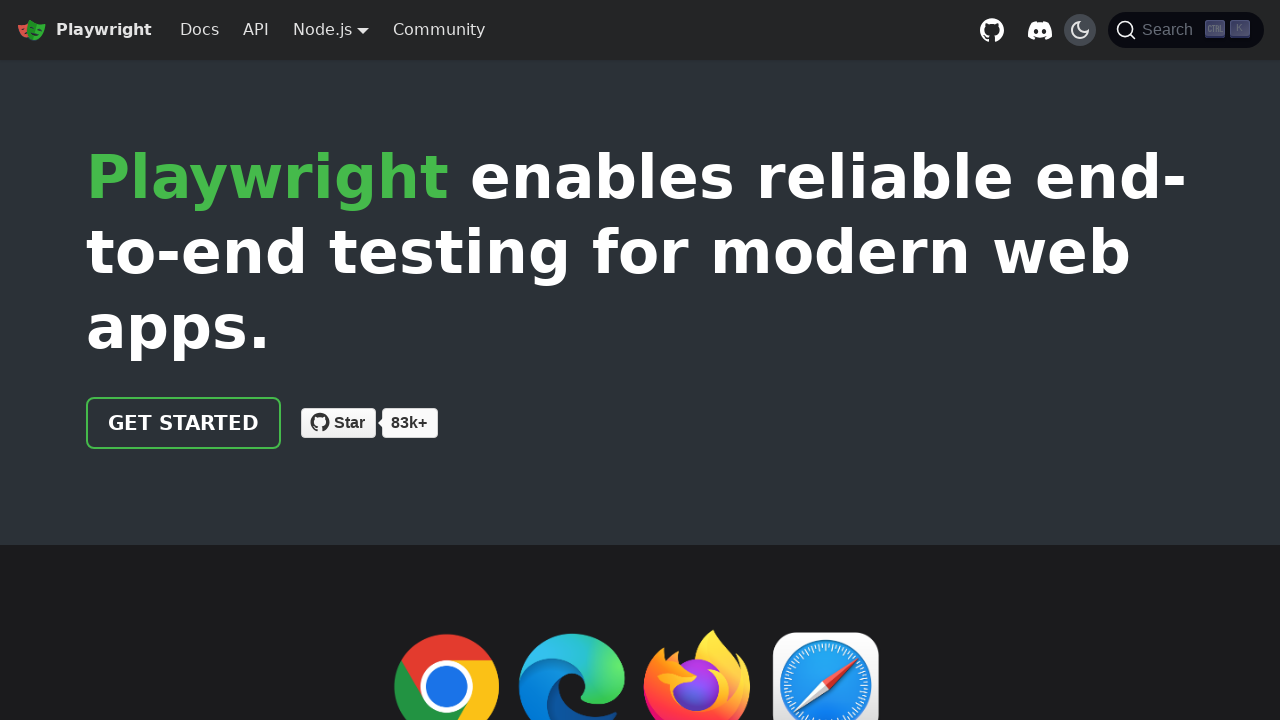

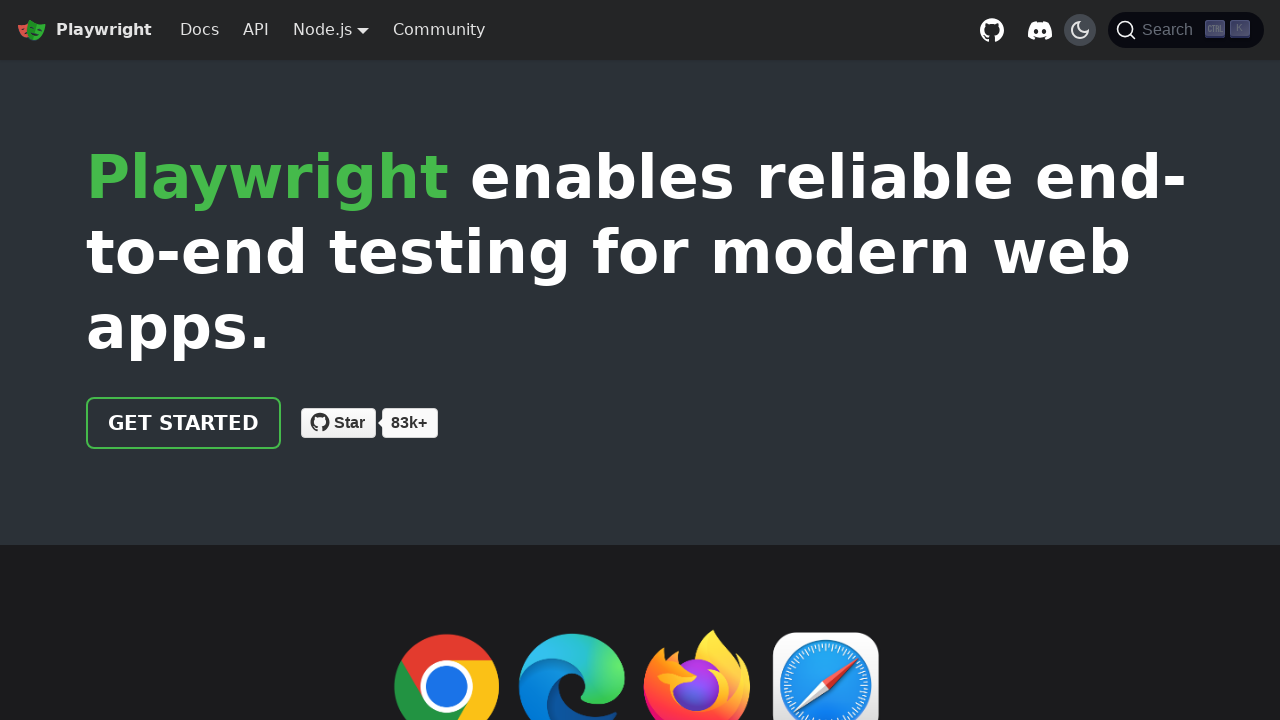